Tests handling of new browser tabs by clicking a link that opens a new tab and switching to it to verify window handling functionality.

Starting URL: https://rahulshettyacademy.com/AutomationPractice/

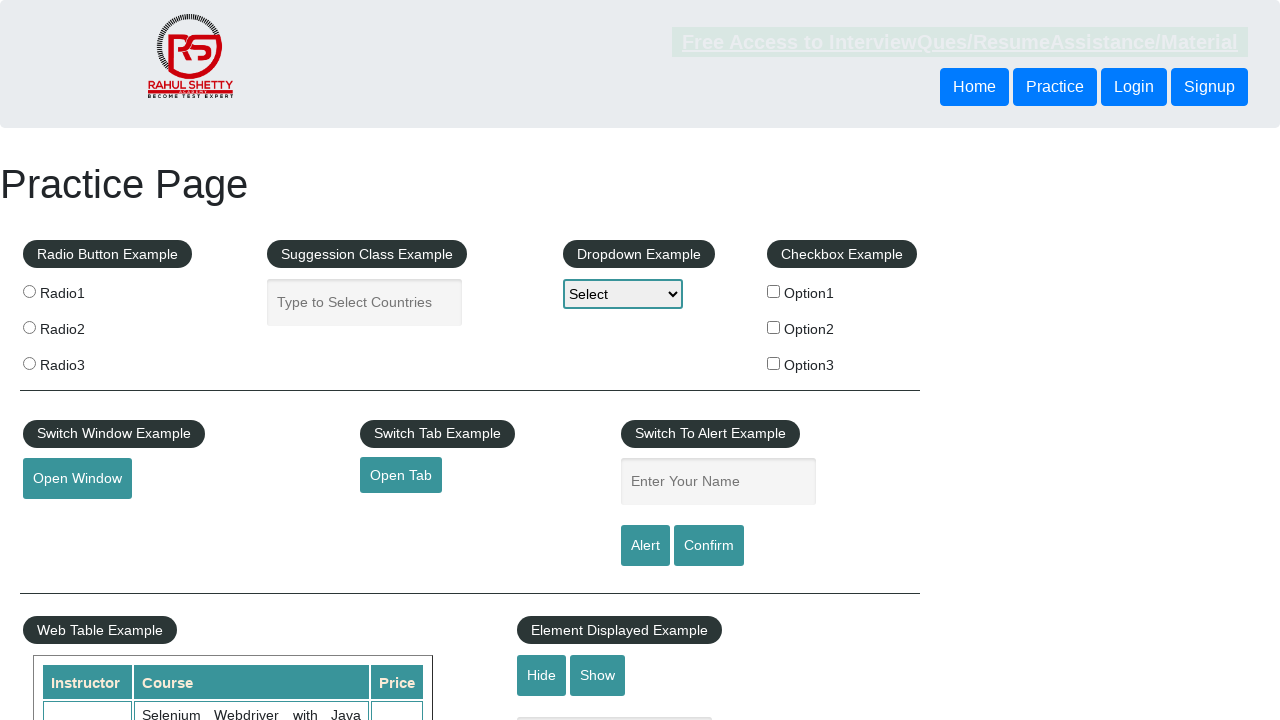

Clicked 'Open Tab' button to open new browser tab at (401, 475) on #opentab
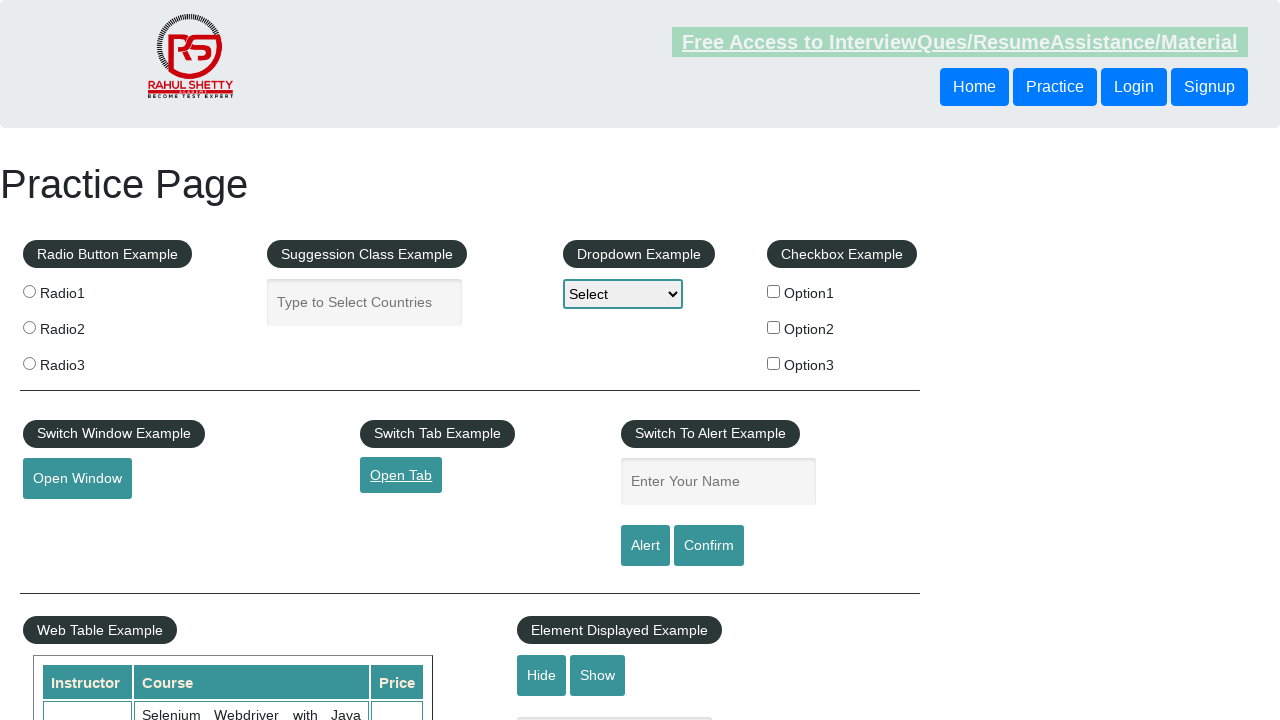

Captured new page object from opened tab
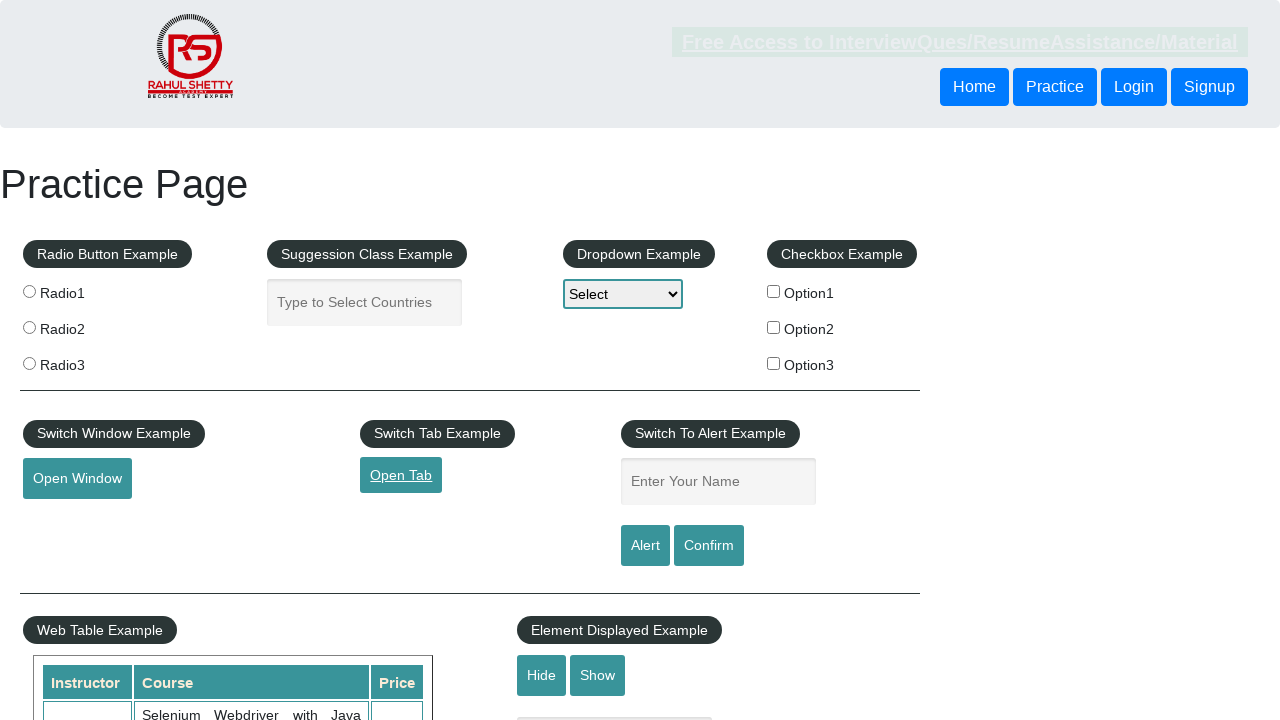

New page loaded successfully
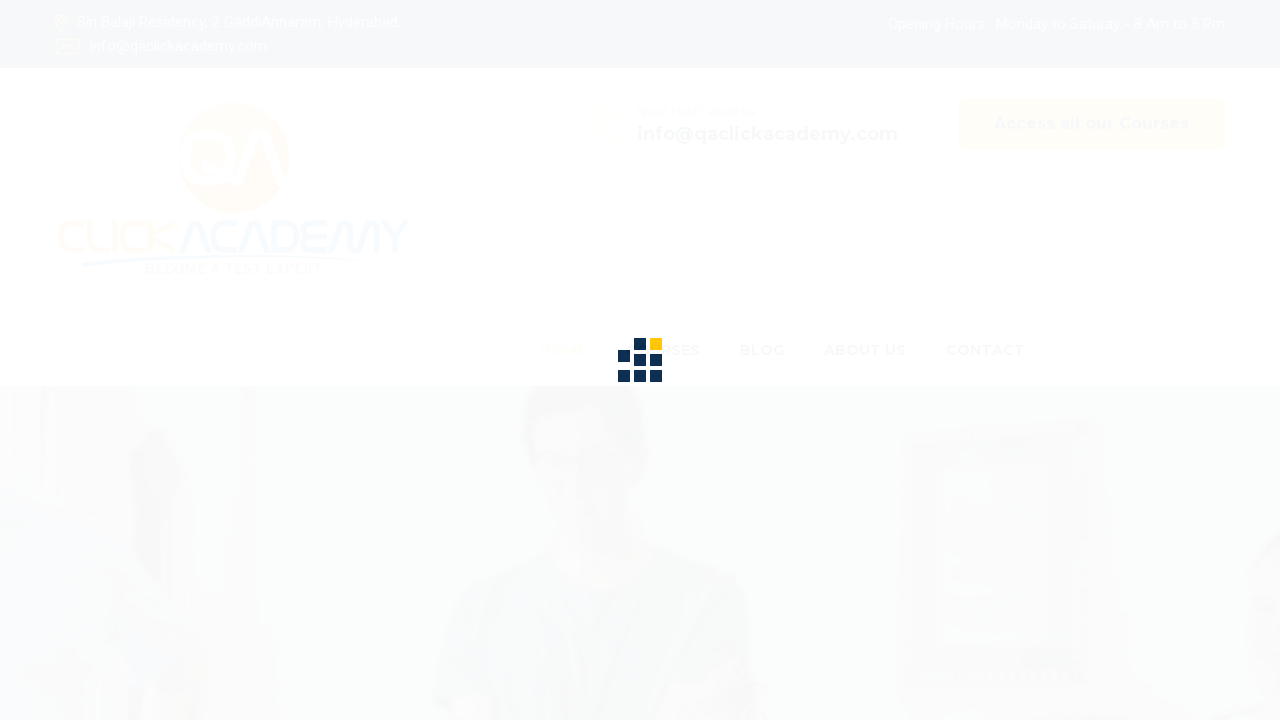

Verified new page exists and window handling is functional
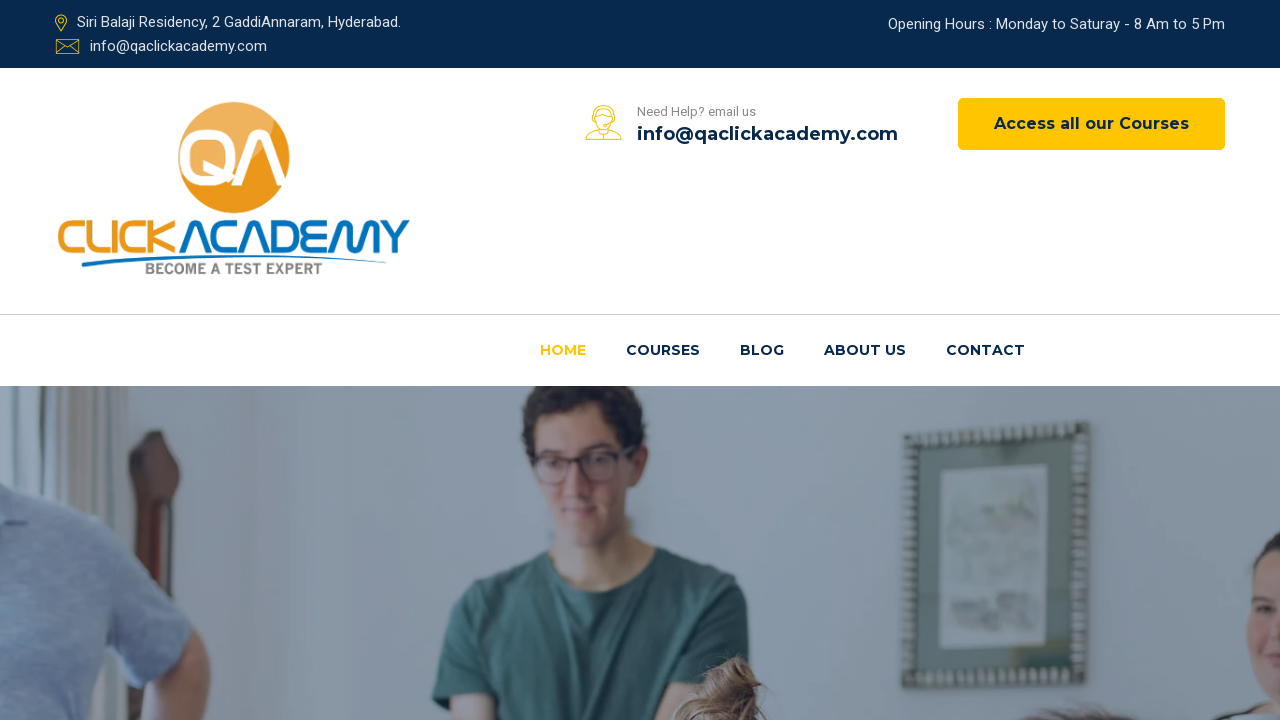

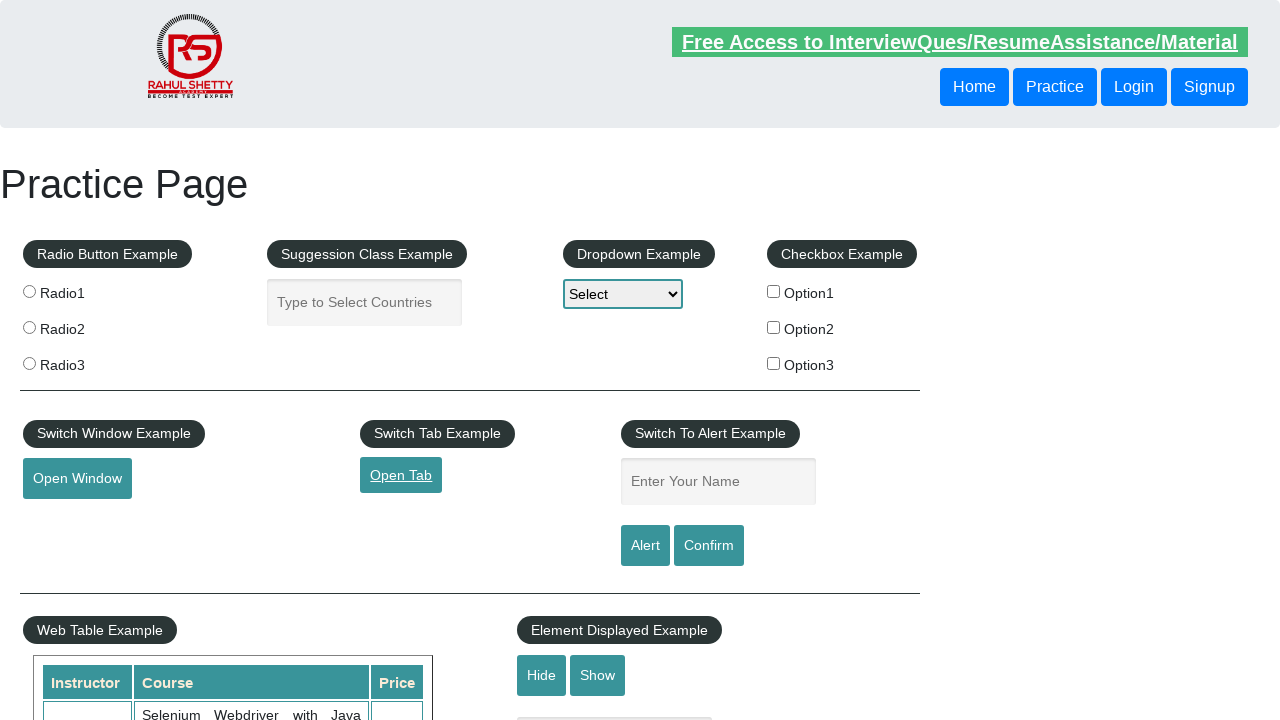